Tests dropdown selection by reading two numbers displayed on the page, calculating their sum, selecting that sum from a dropdown menu, and submitting the form.

Starting URL: https://suninjuly.github.io/selects1.html

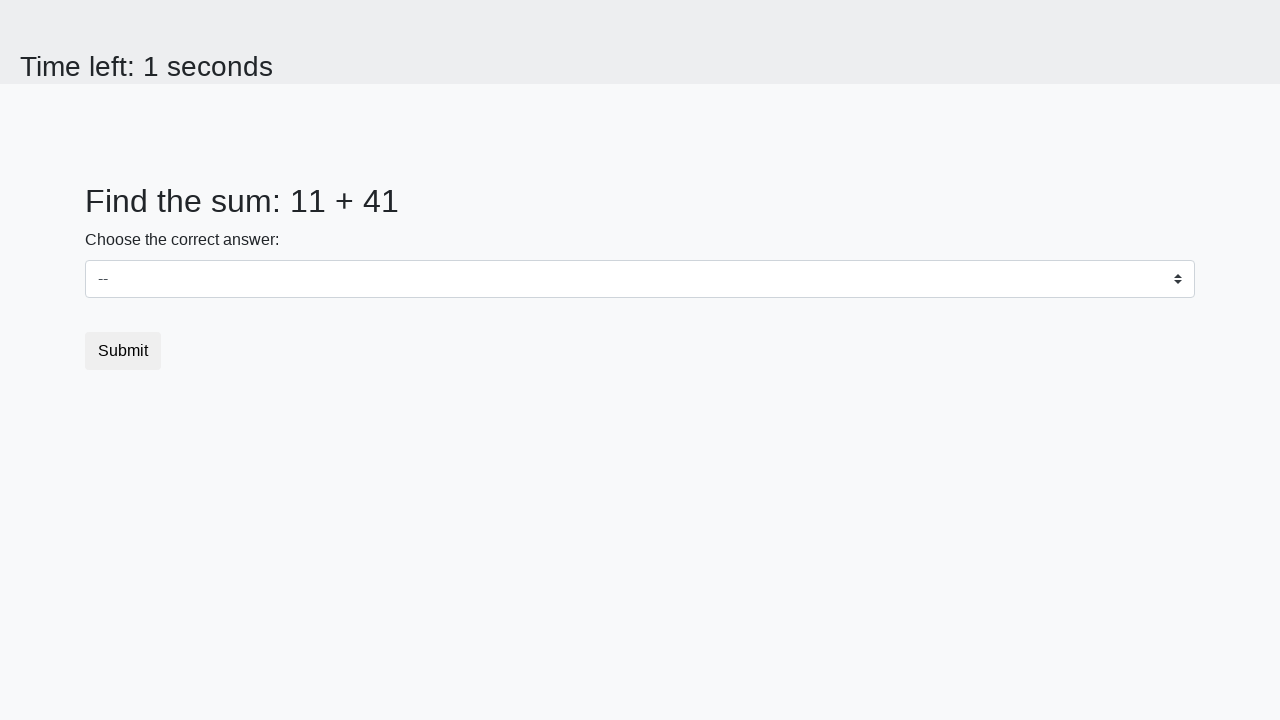

Read first number from page
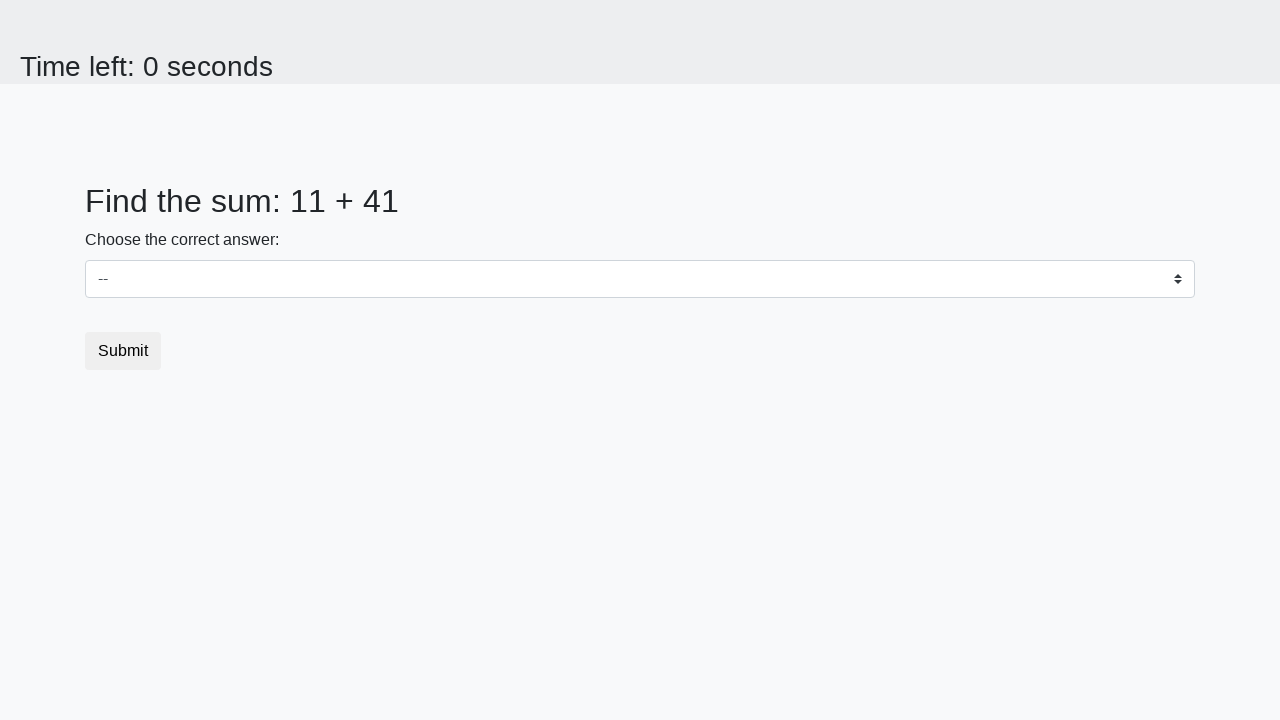

Read second number from page
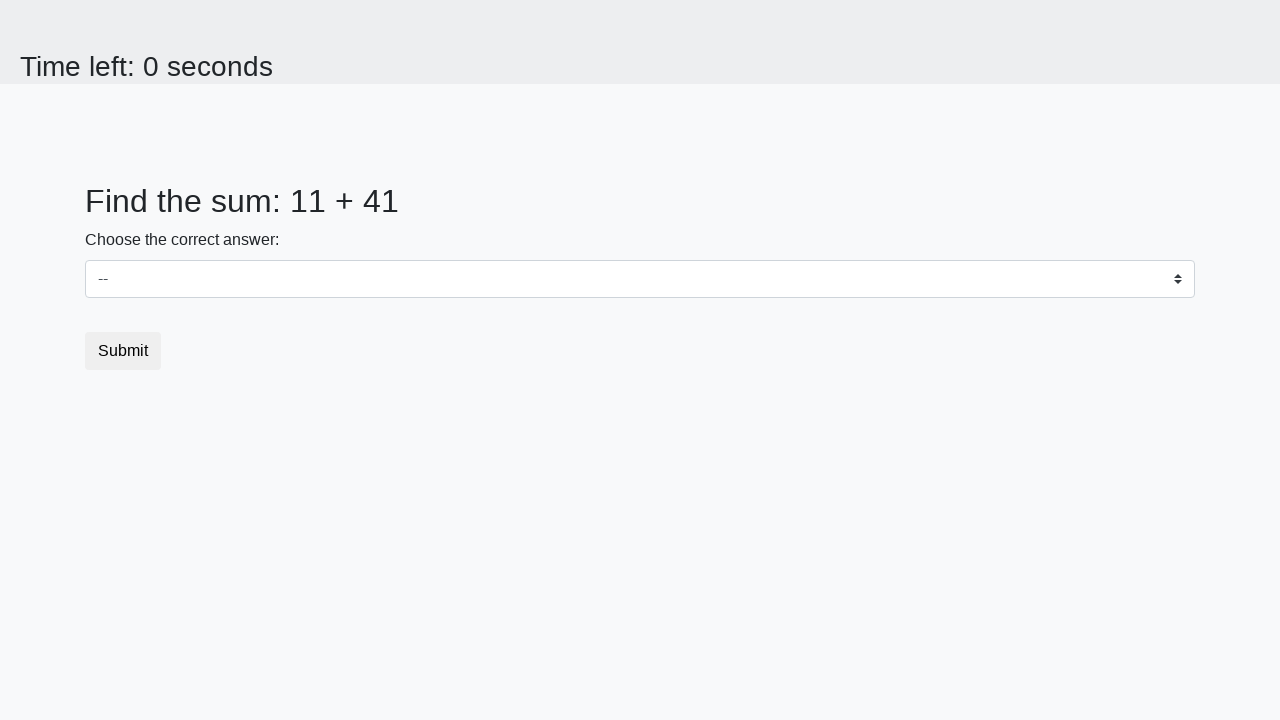

Calculated sum of 11 + 41 = 52
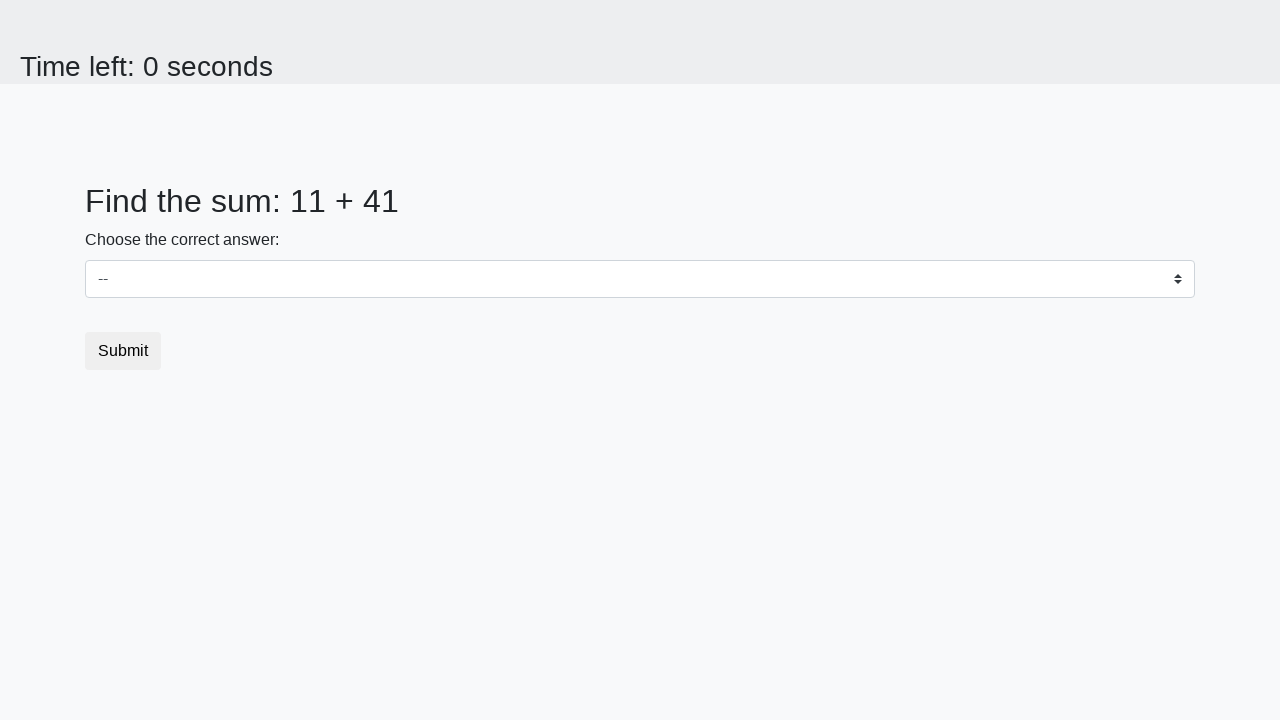

Selected 52 from dropdown menu on #dropdown
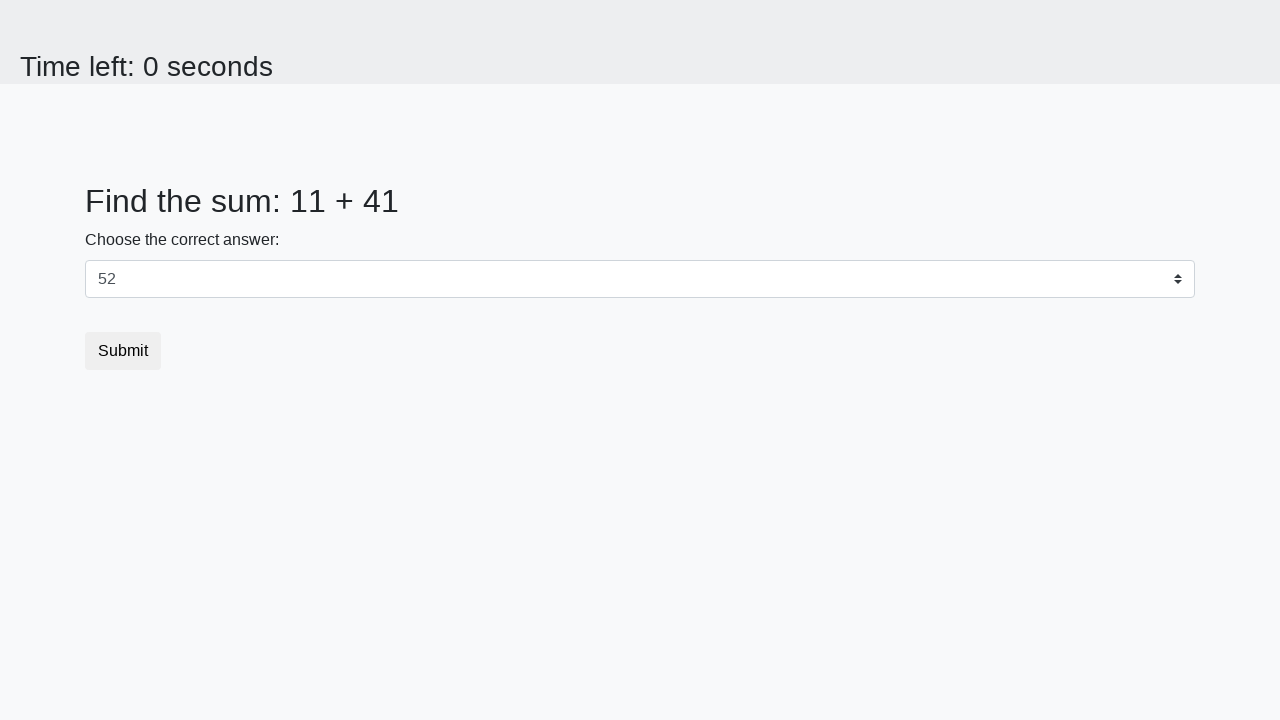

Clicked submit button to submit form at (123, 351) on .btn.btn-default
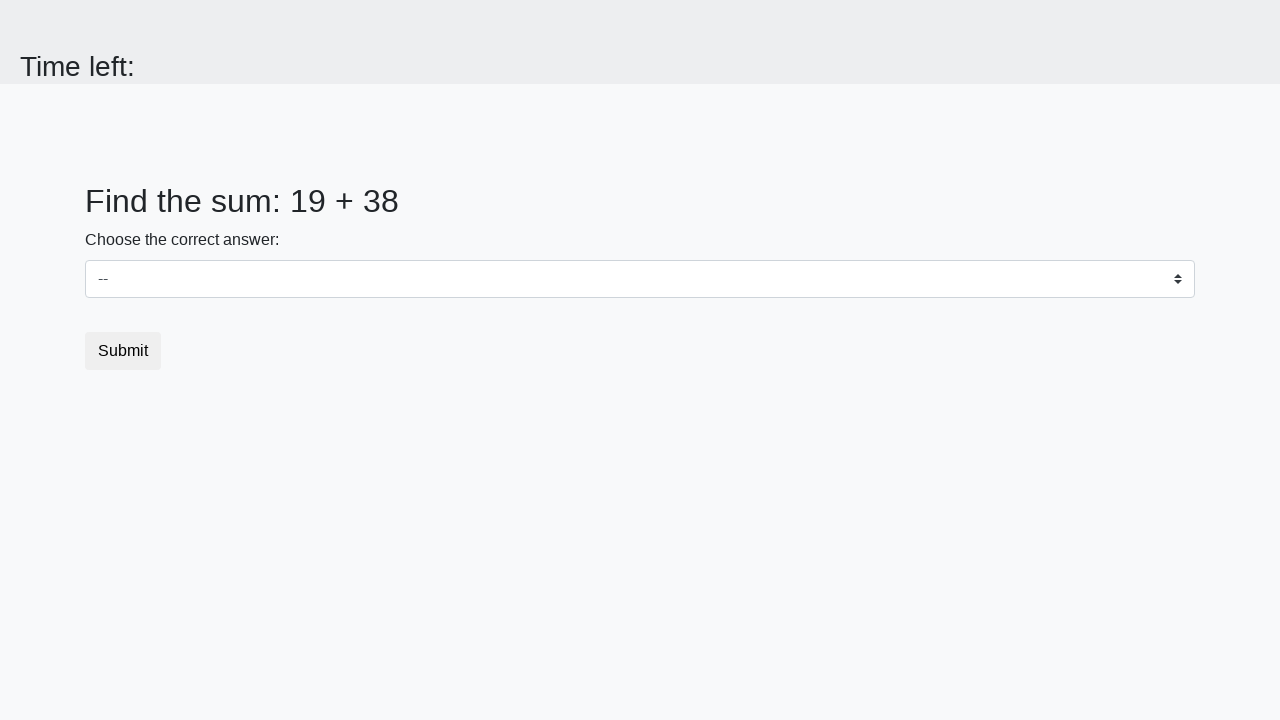

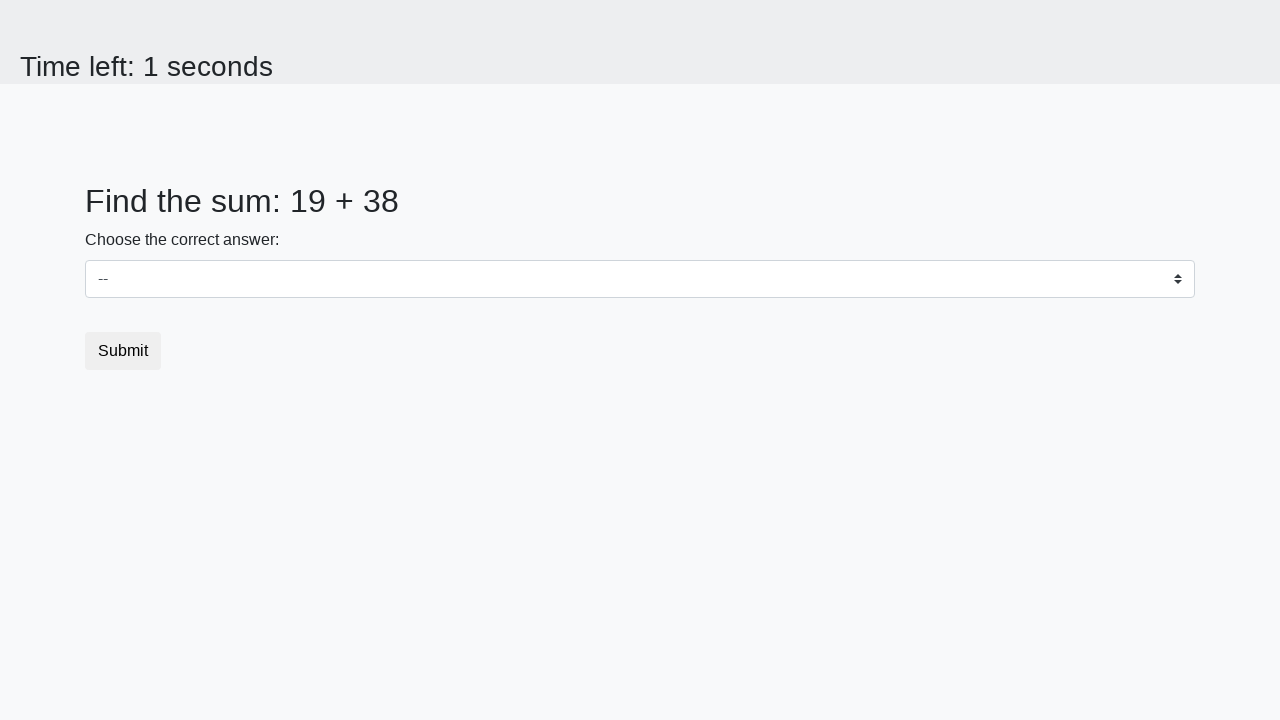